Hovers over main navigation tabs on Flipkart homepage to reveal dropdown menus and verify category links are displayed.

Starting URL: https://www.flipkart.com

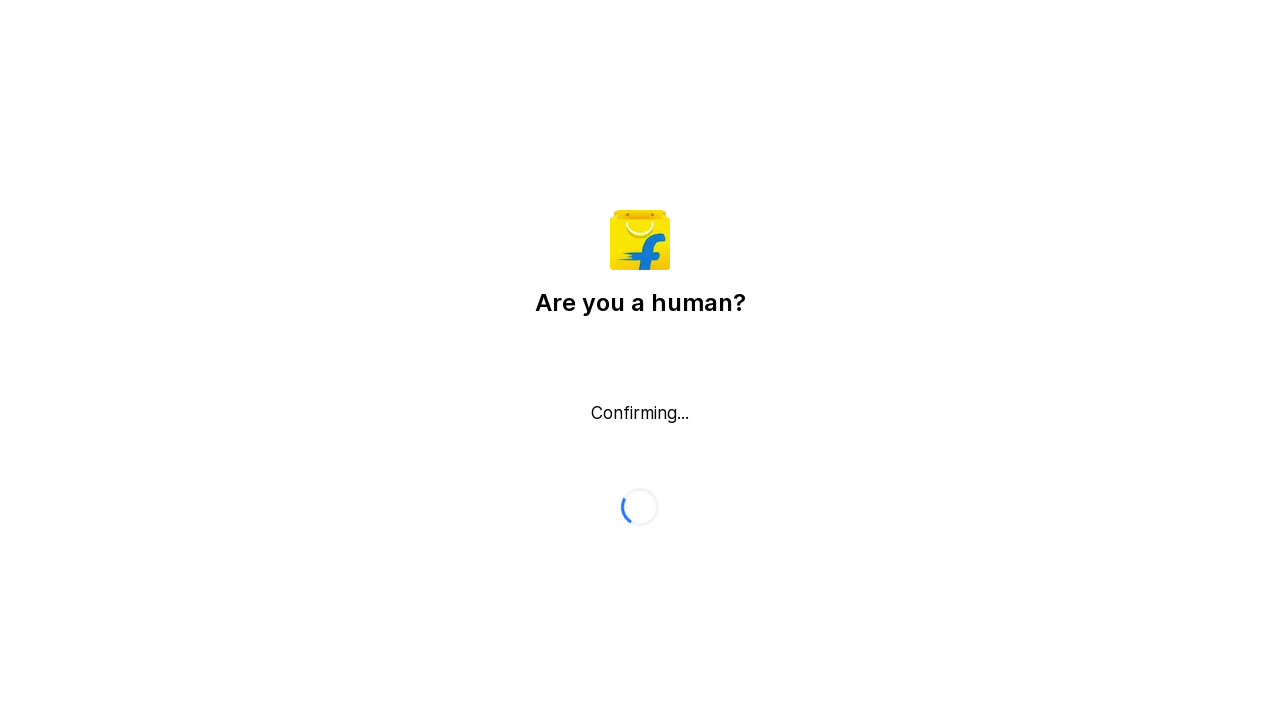

Retrieved all main navigation tabs from Flipkart homepage on button._2KpZ6l._2doB4z
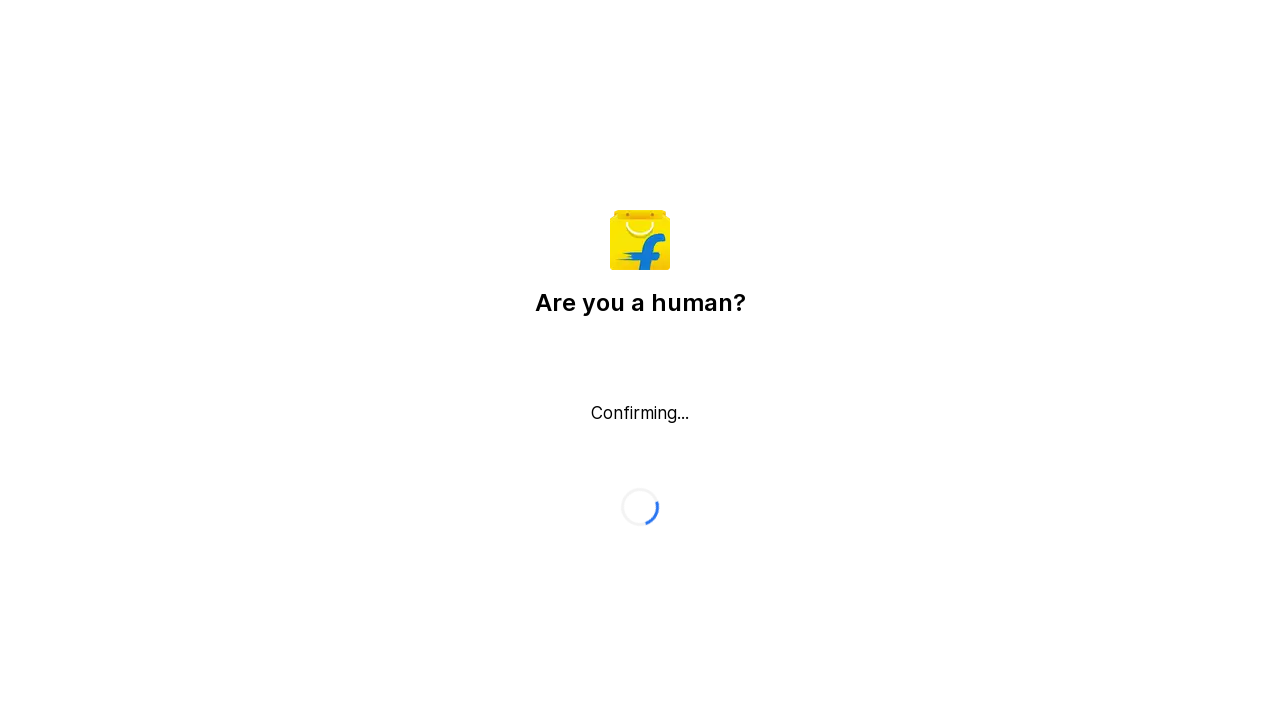

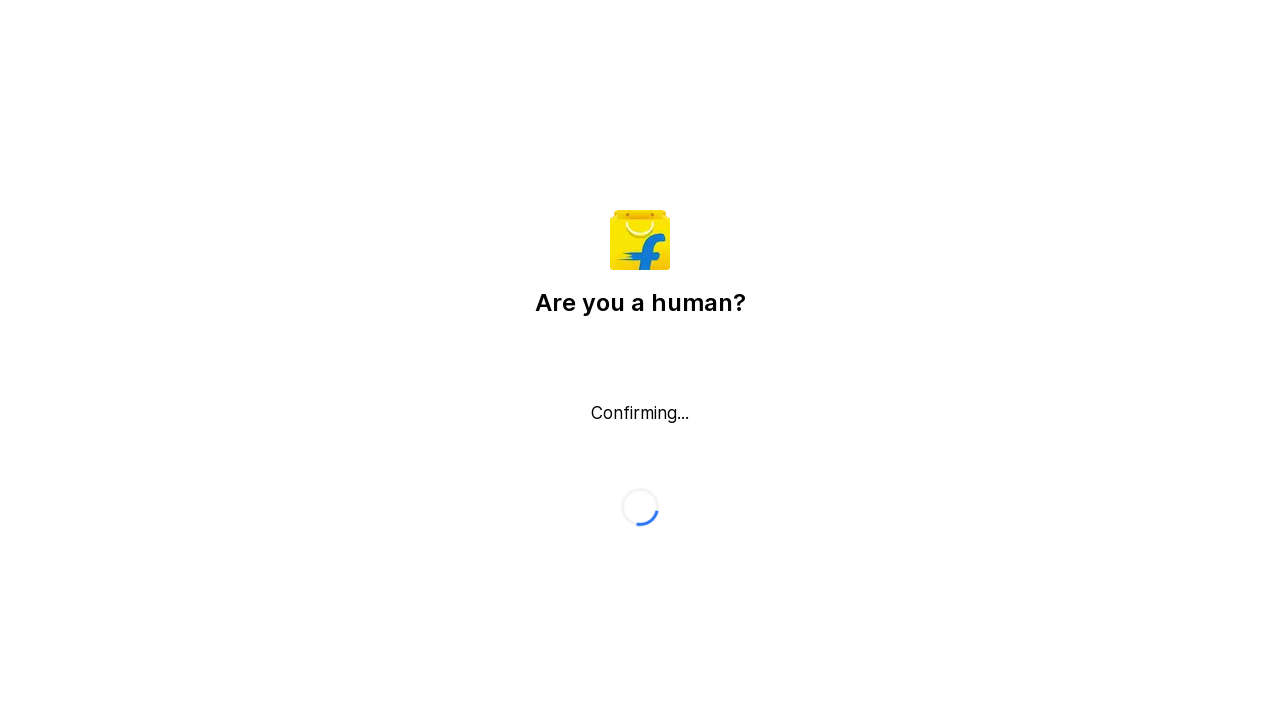